Tests link handling functionality by locating footer links in a specific column, opening each link in a new tab using keyboard shortcuts, and then iterating through all opened tabs to verify they loaded correctly.

Starting URL: http://qaclickacademy.com/practice.php

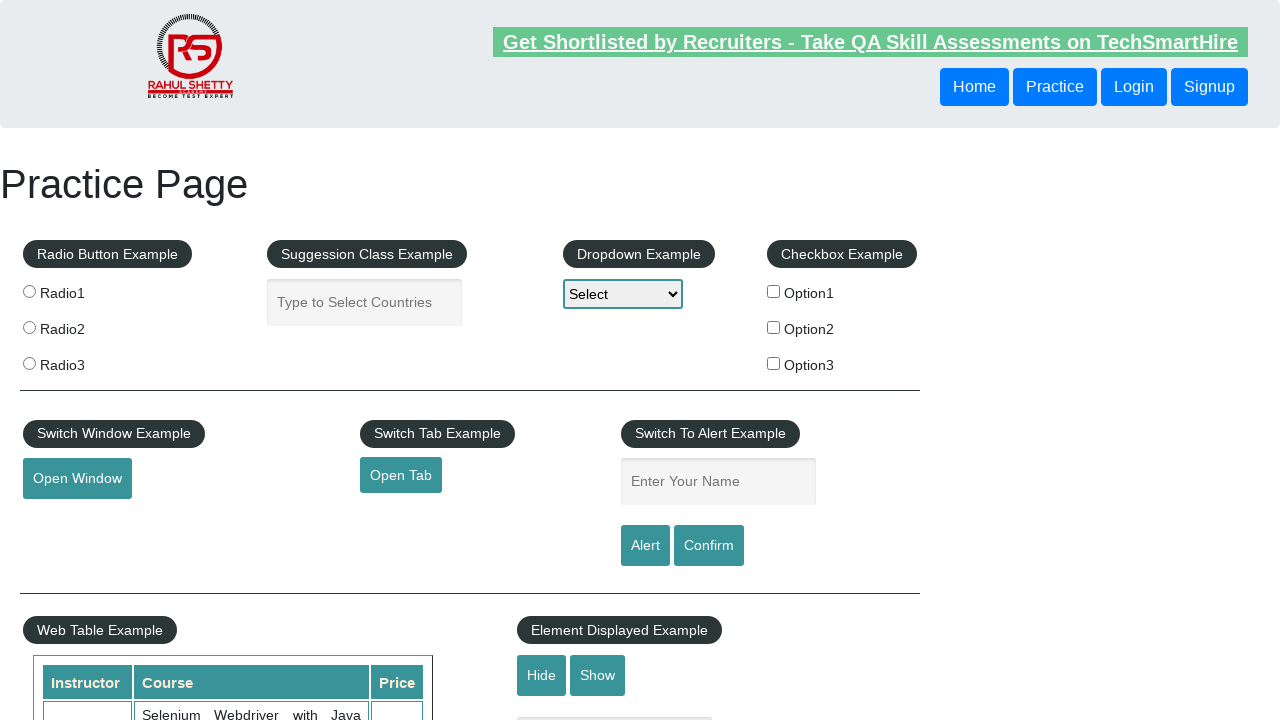

Footer area (#gf-BIG) loaded
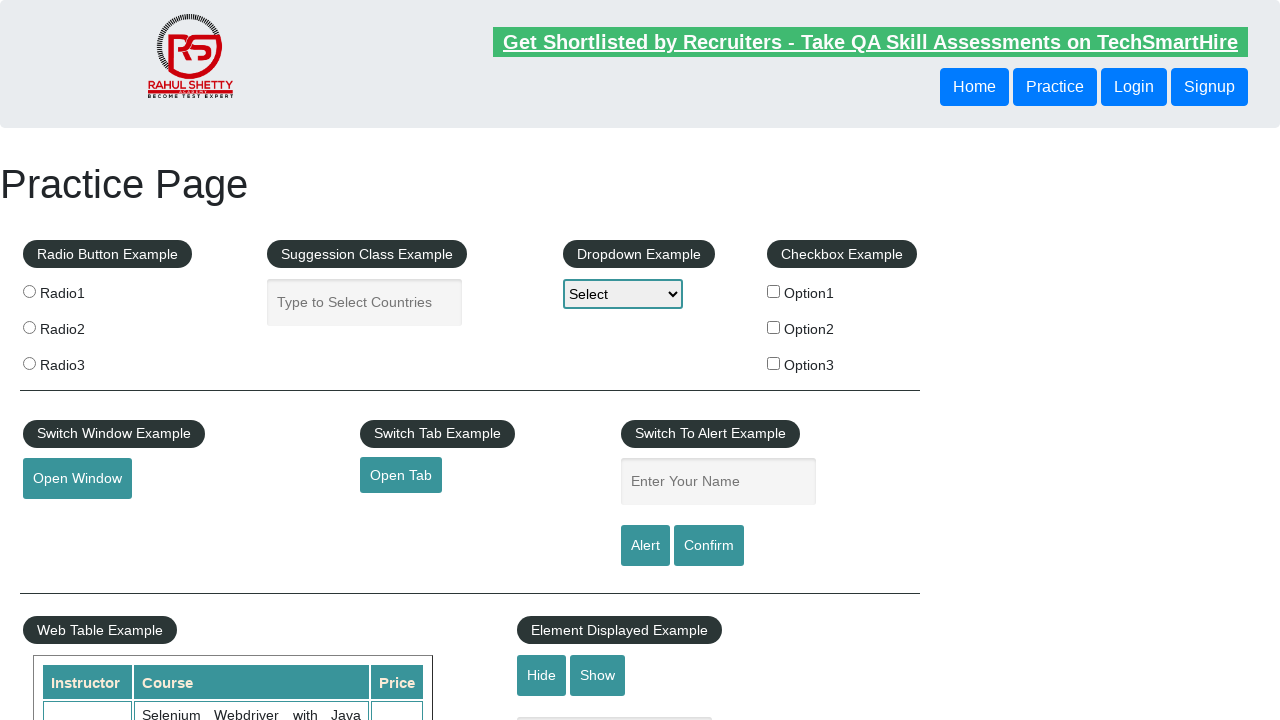

Located footer area
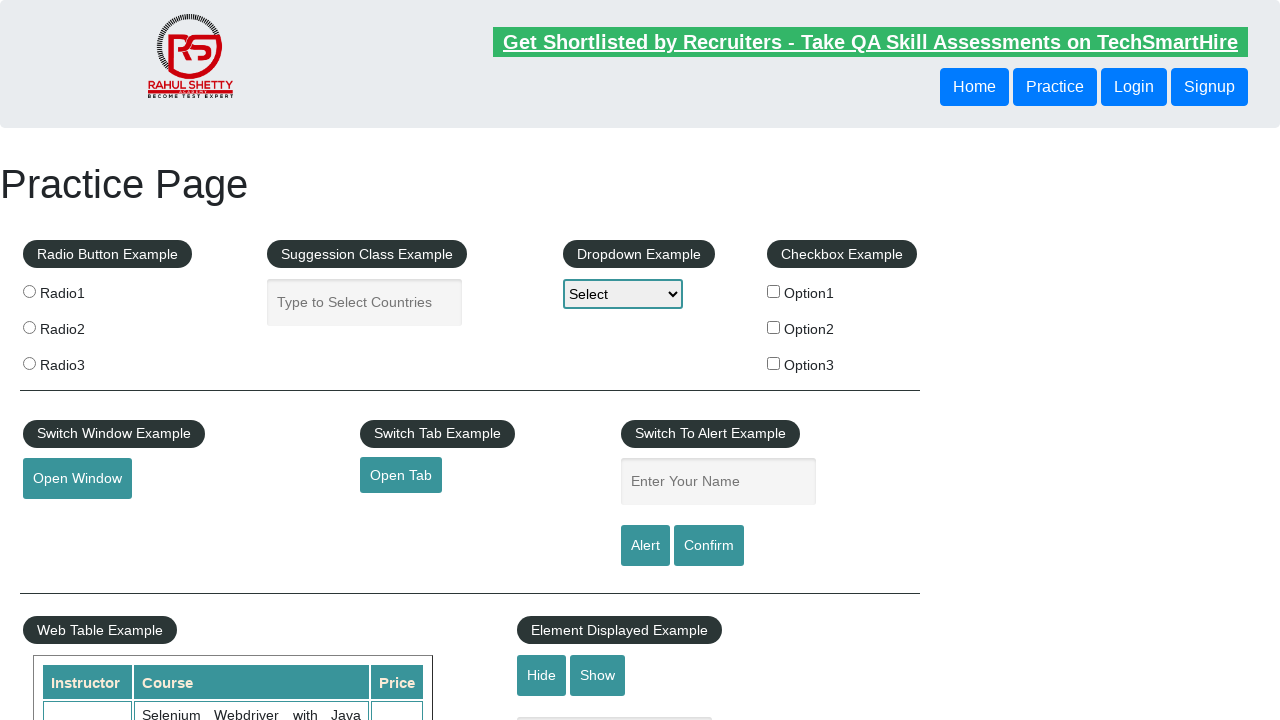

Found 5 links in the first footer column
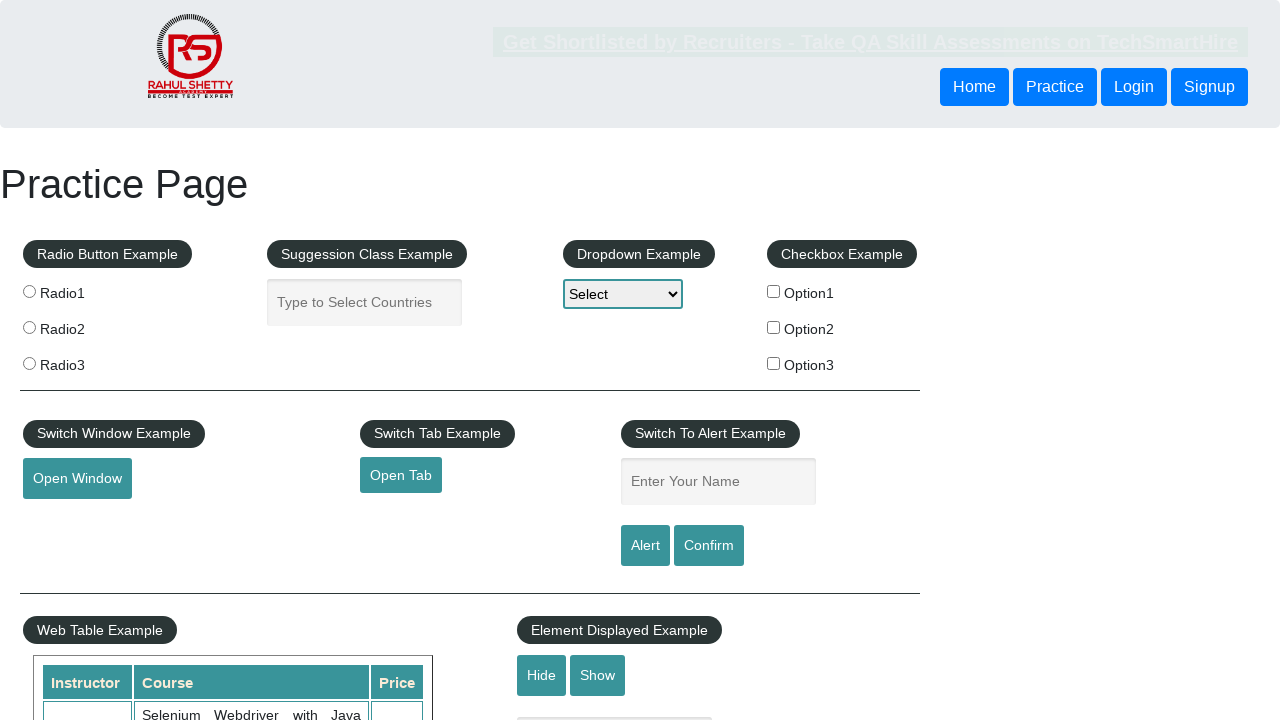

Opened footer link 1 in new tab using Ctrl+Enter on #gf-BIG >> xpath=//table/tbody/tr/td[1]/ul//a >> nth=0
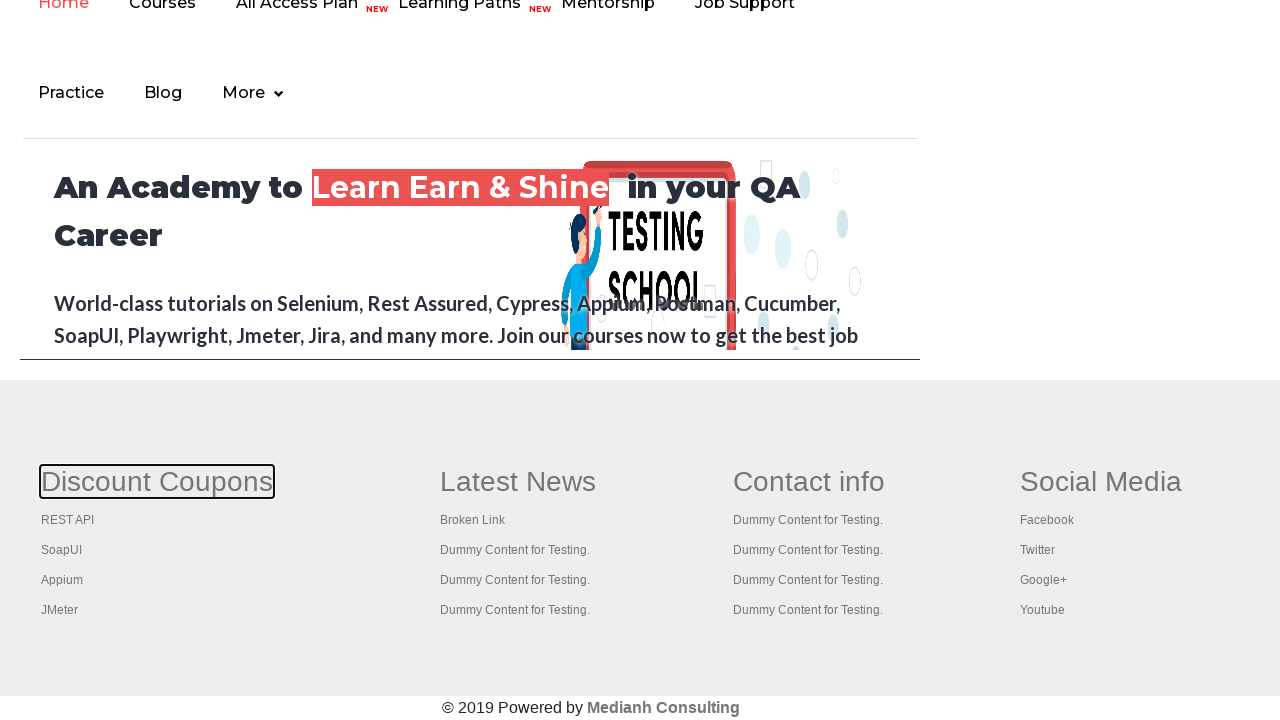

Waited 2 seconds for link 1 to load
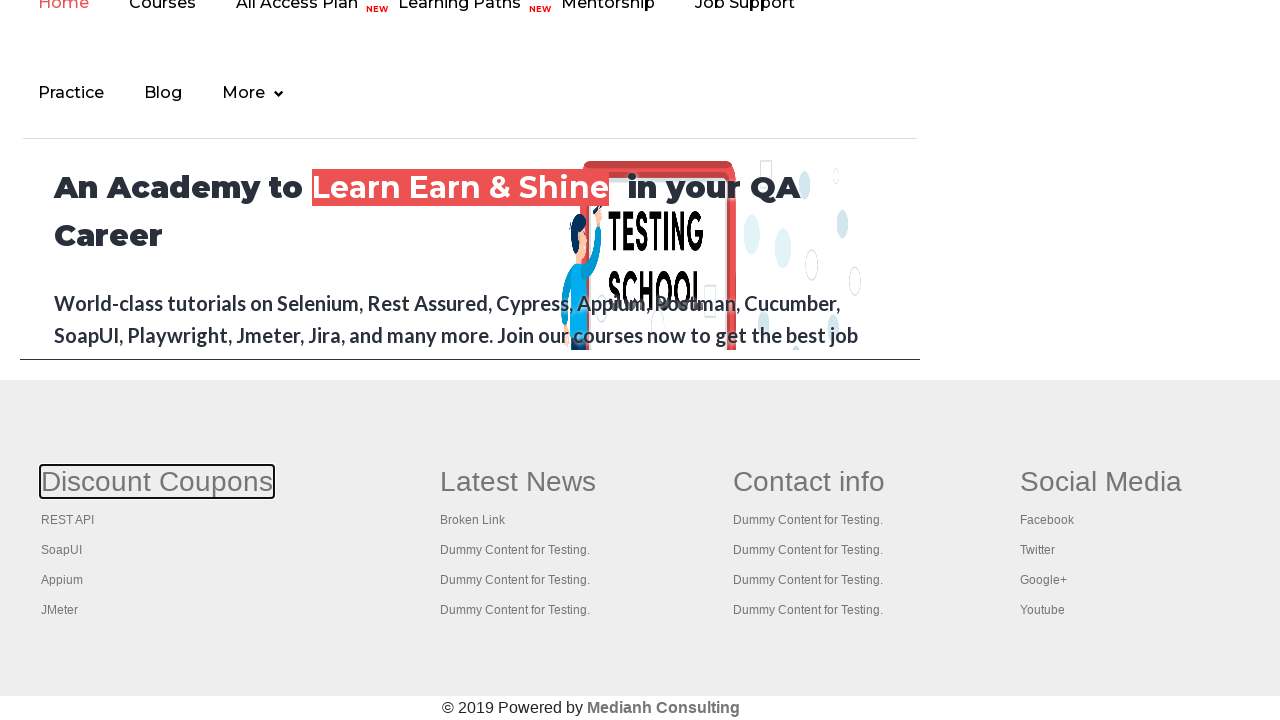

Opened footer link 2 in new tab using Ctrl+Enter on #gf-BIG >> xpath=//table/tbody/tr/td[1]/ul//a >> nth=1
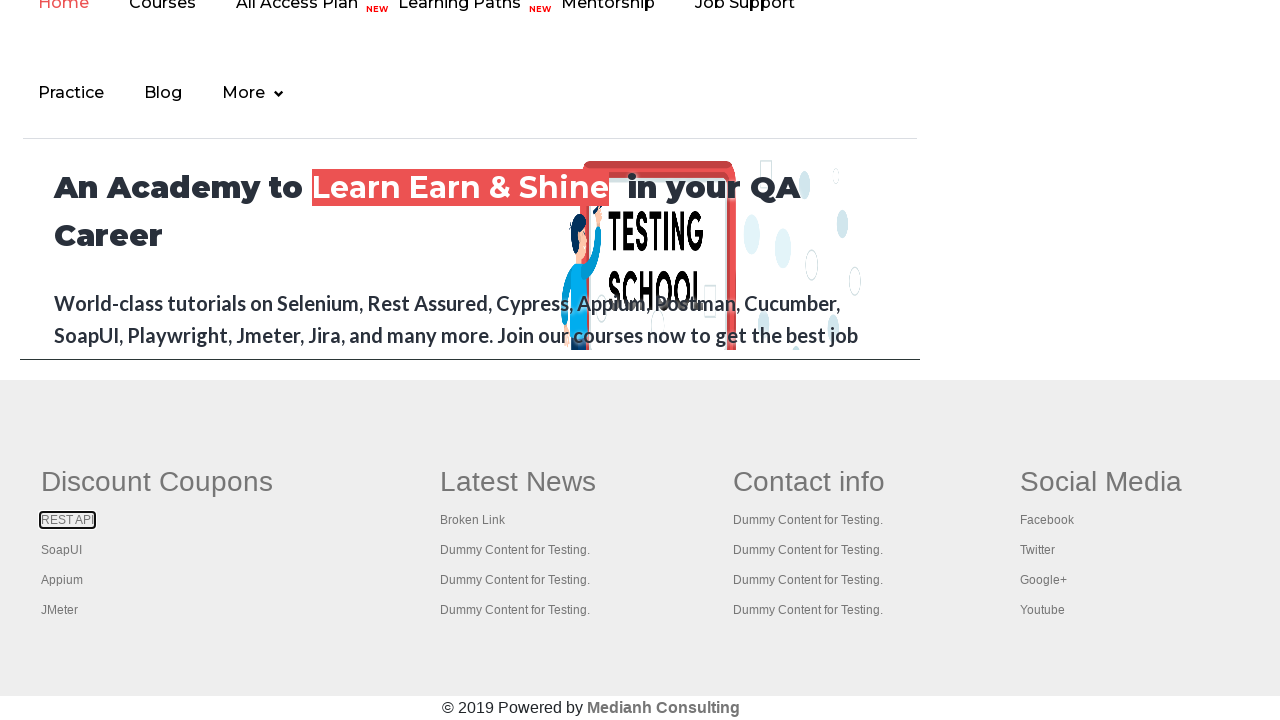

Waited 2 seconds for link 2 to load
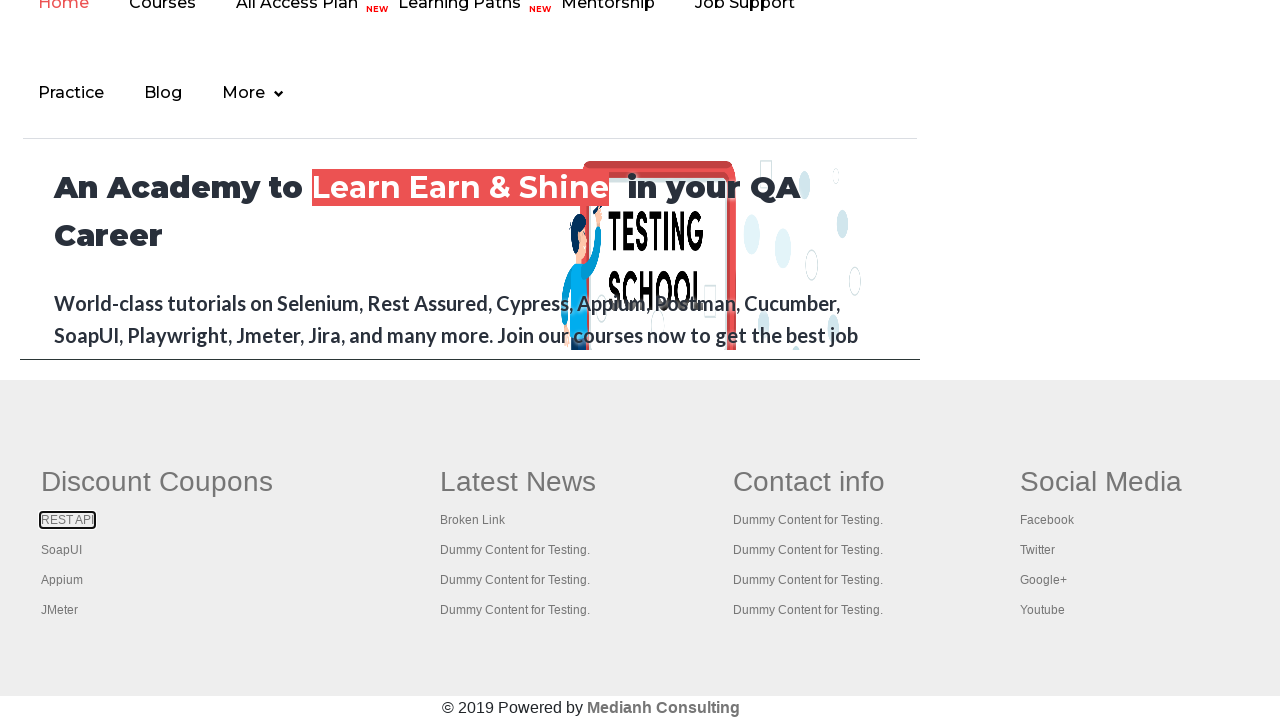

Opened footer link 3 in new tab using Ctrl+Enter on #gf-BIG >> xpath=//table/tbody/tr/td[1]/ul//a >> nth=2
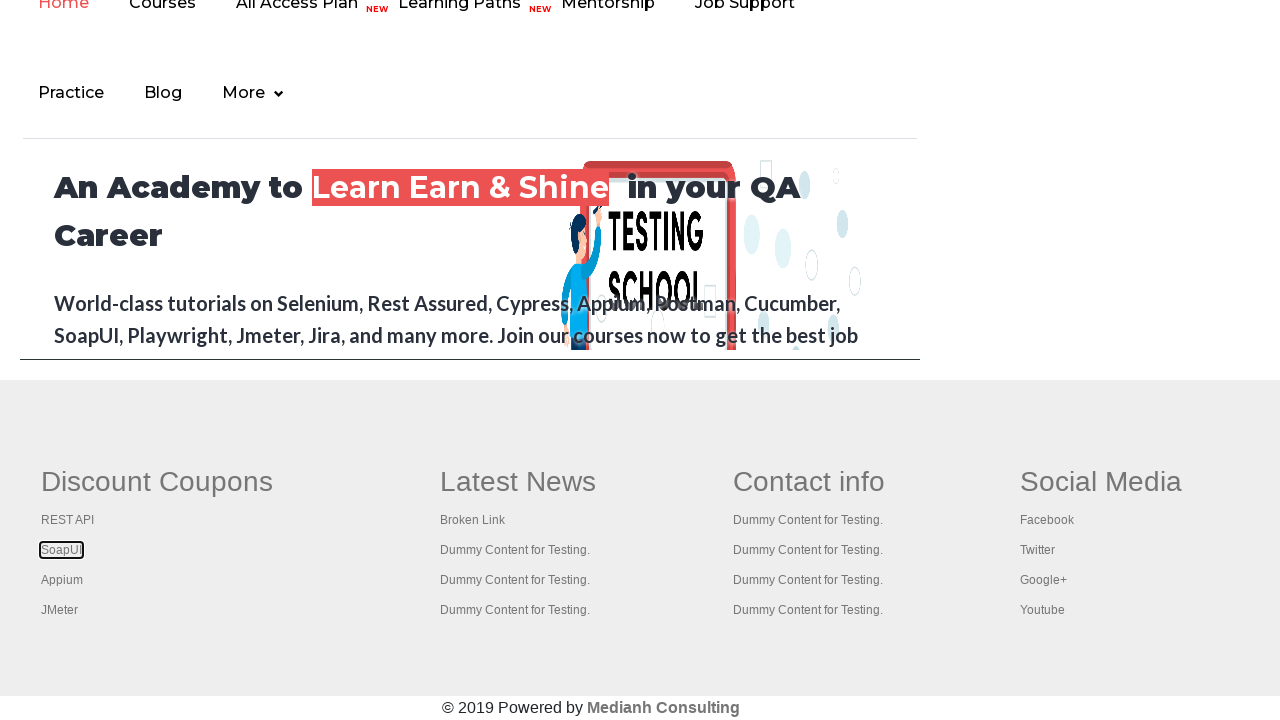

Waited 2 seconds for link 3 to load
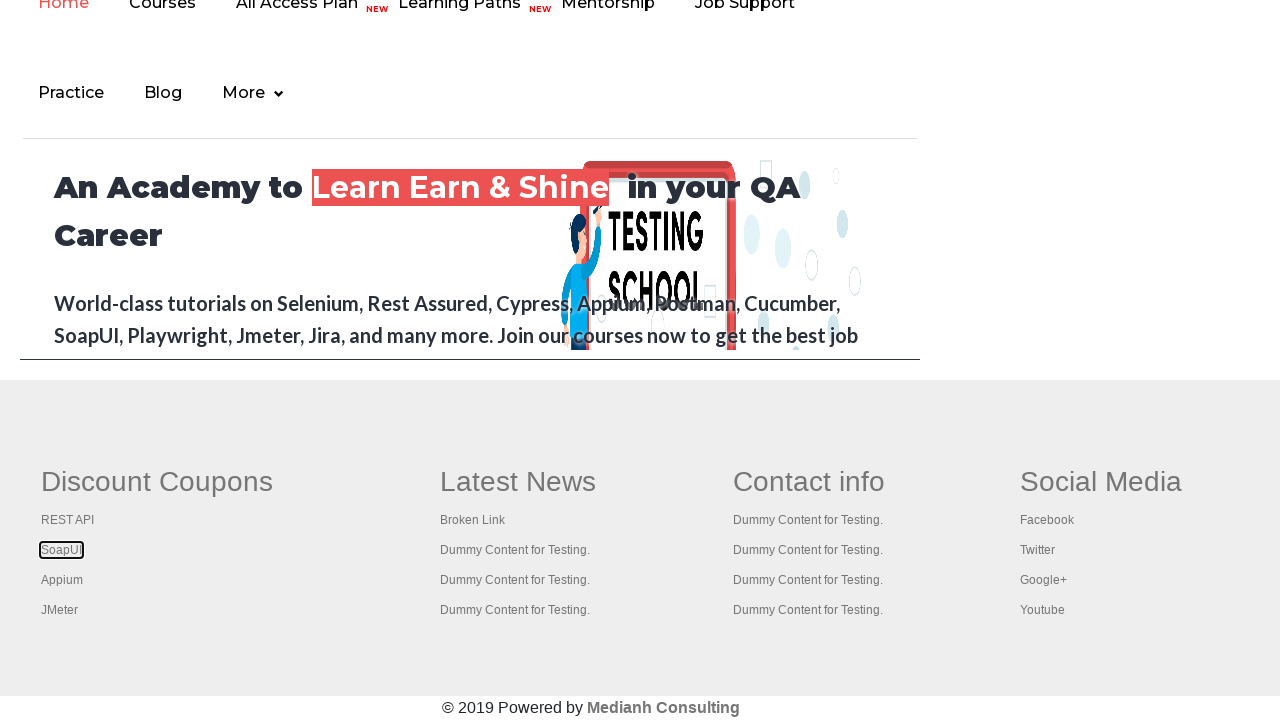

Opened footer link 4 in new tab using Ctrl+Enter on #gf-BIG >> xpath=//table/tbody/tr/td[1]/ul//a >> nth=3
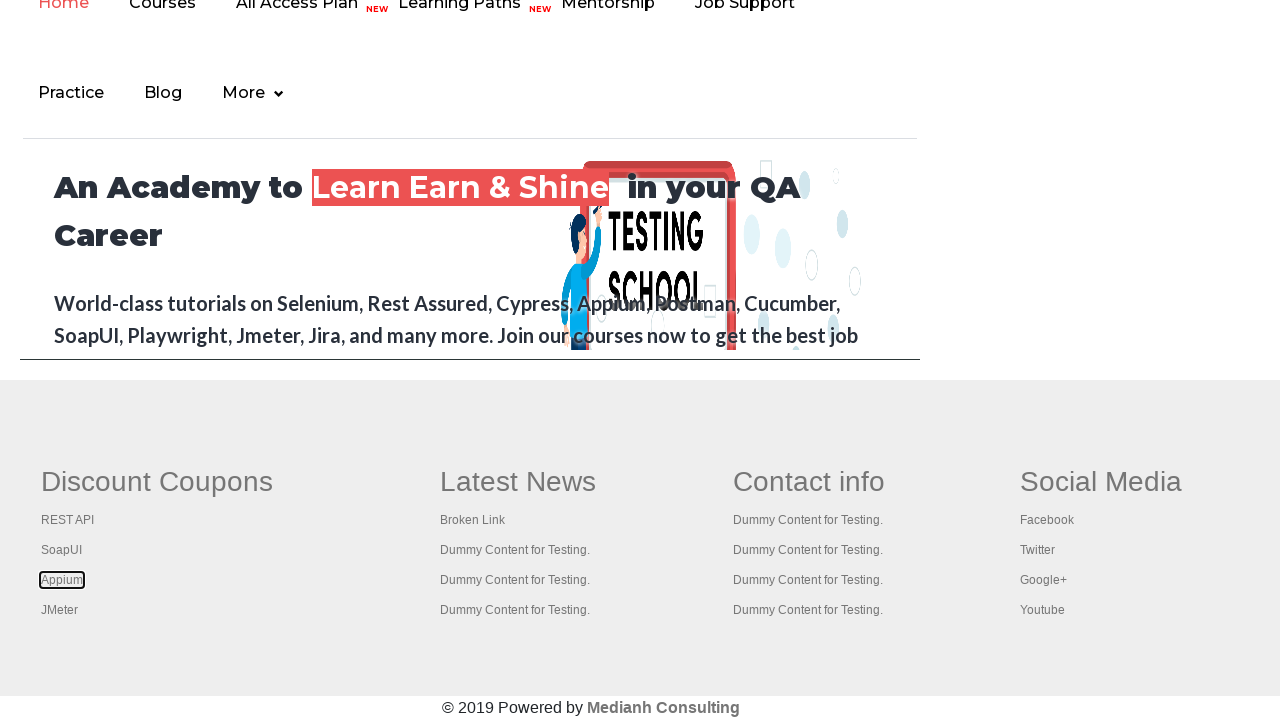

Waited 2 seconds for link 4 to load
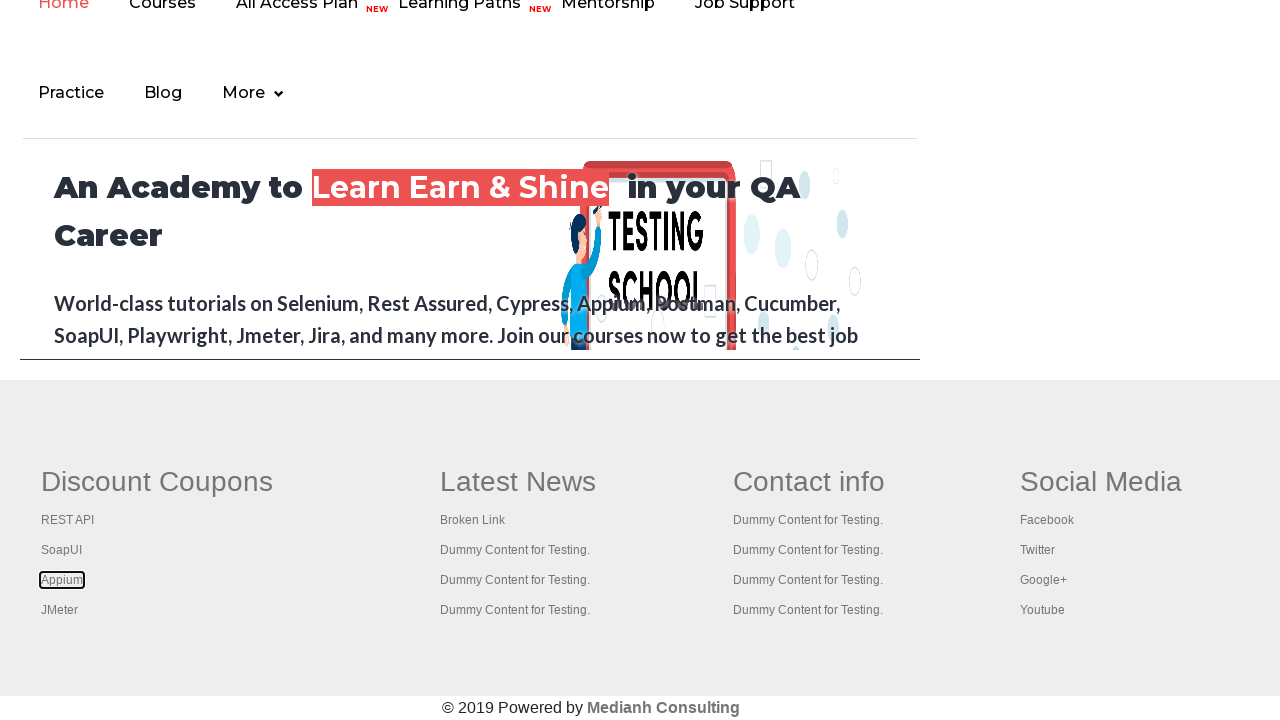

Opened footer link 5 in new tab using Ctrl+Enter on #gf-BIG >> xpath=//table/tbody/tr/td[1]/ul//a >> nth=4
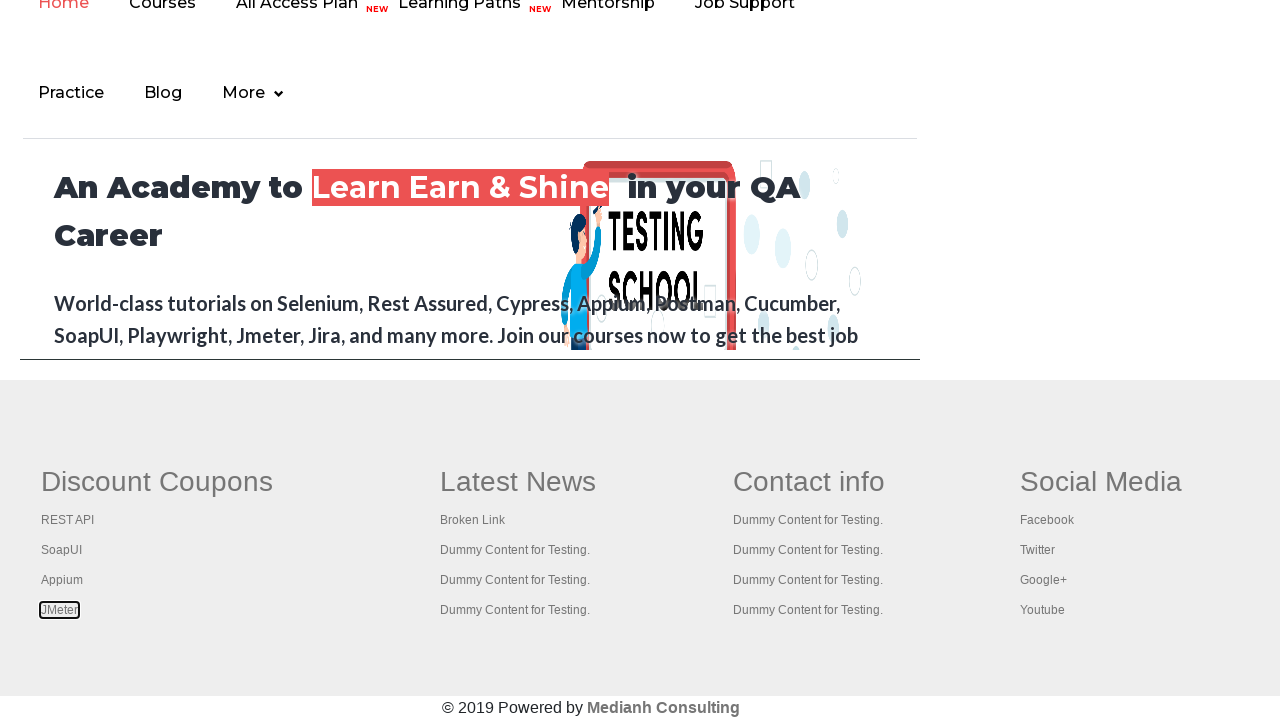

Waited 2 seconds for link 5 to load
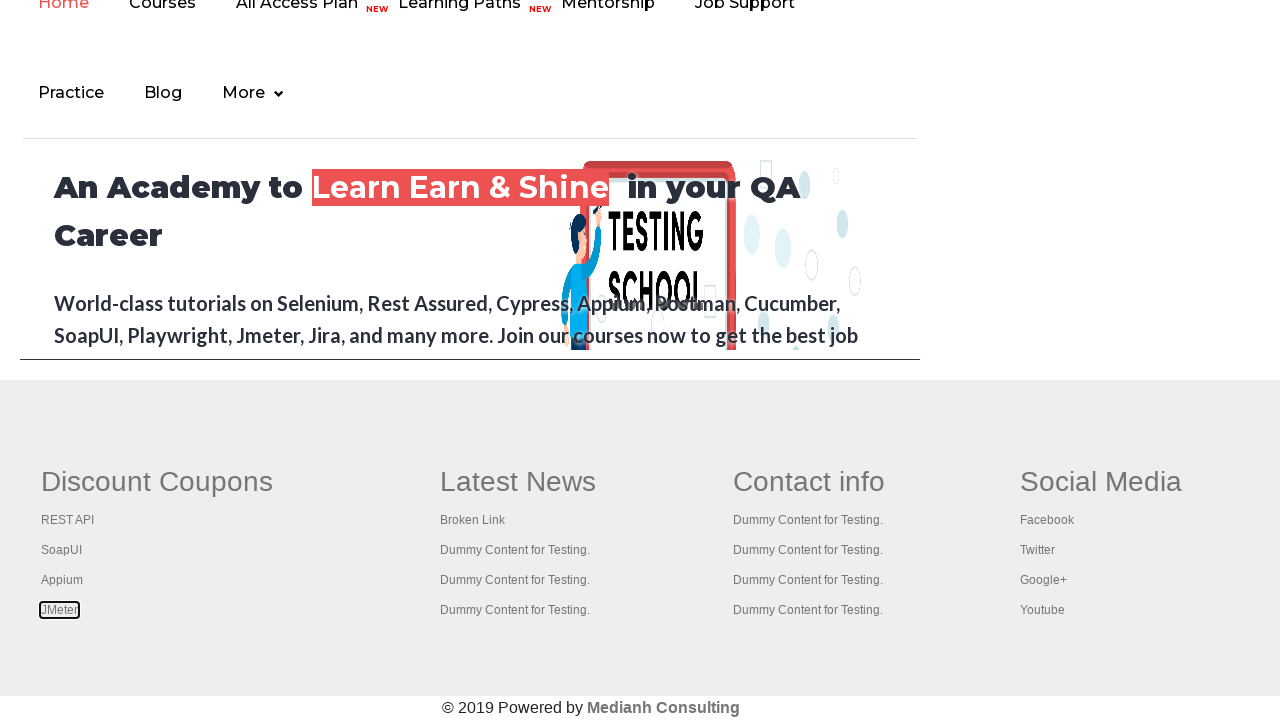

Retrieved all 6 open tabs/pages from context
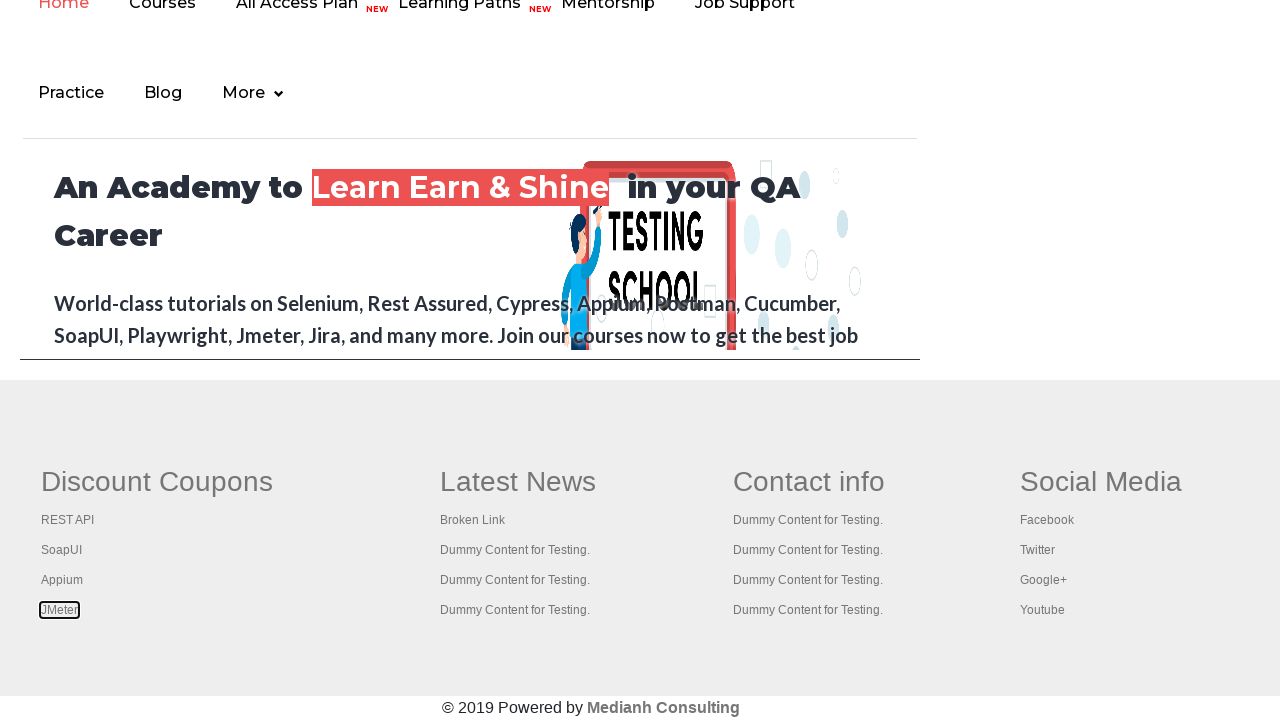

Brought a tab to the front
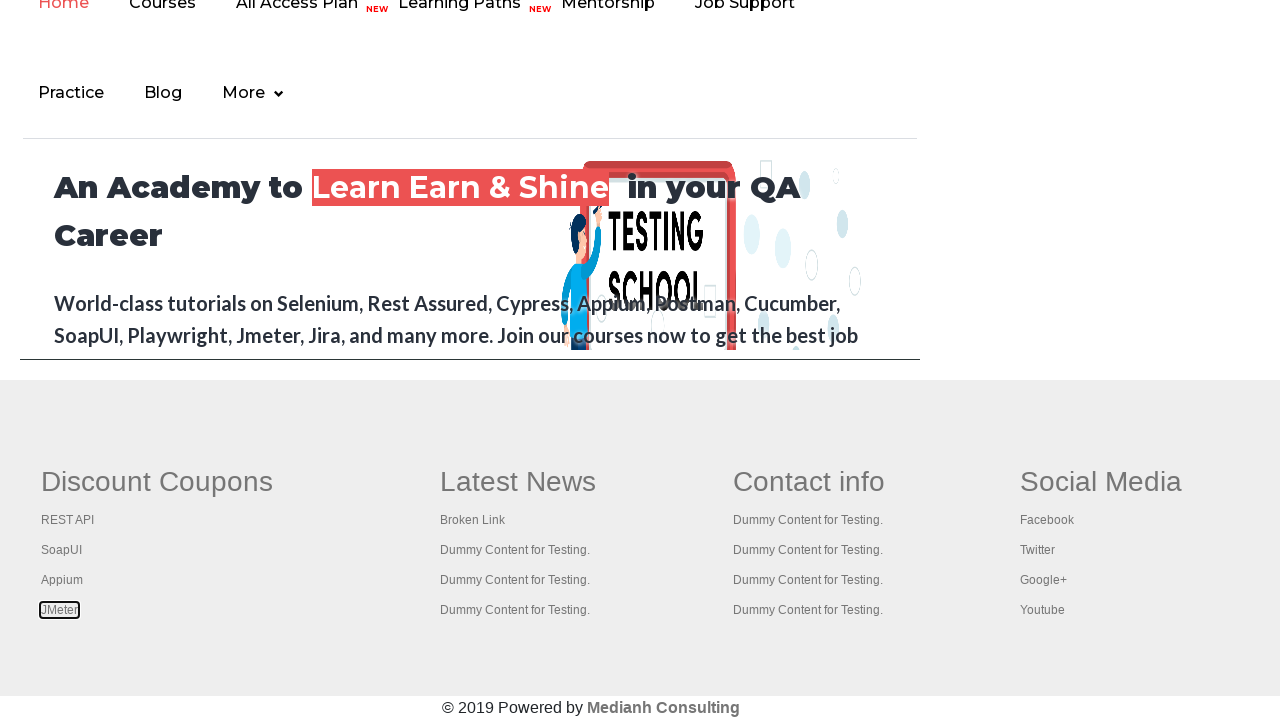

Verified tab loaded with domcontentloaded state
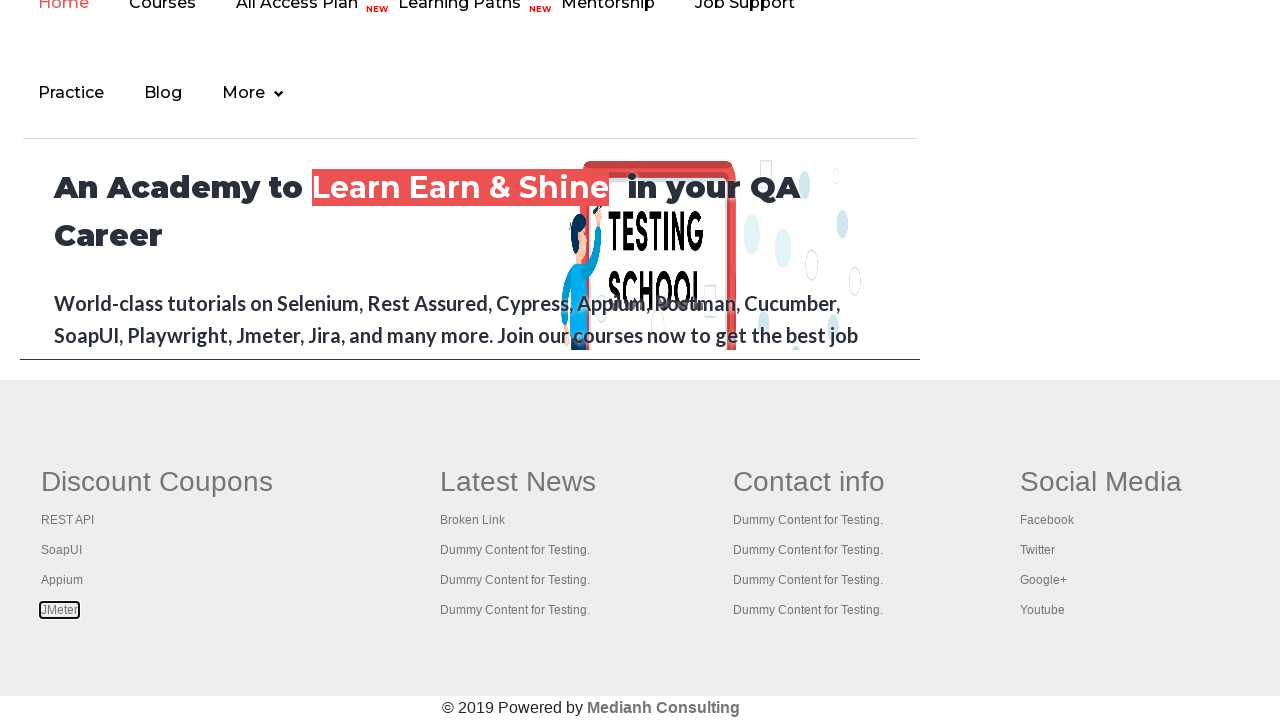

Brought a tab to the front
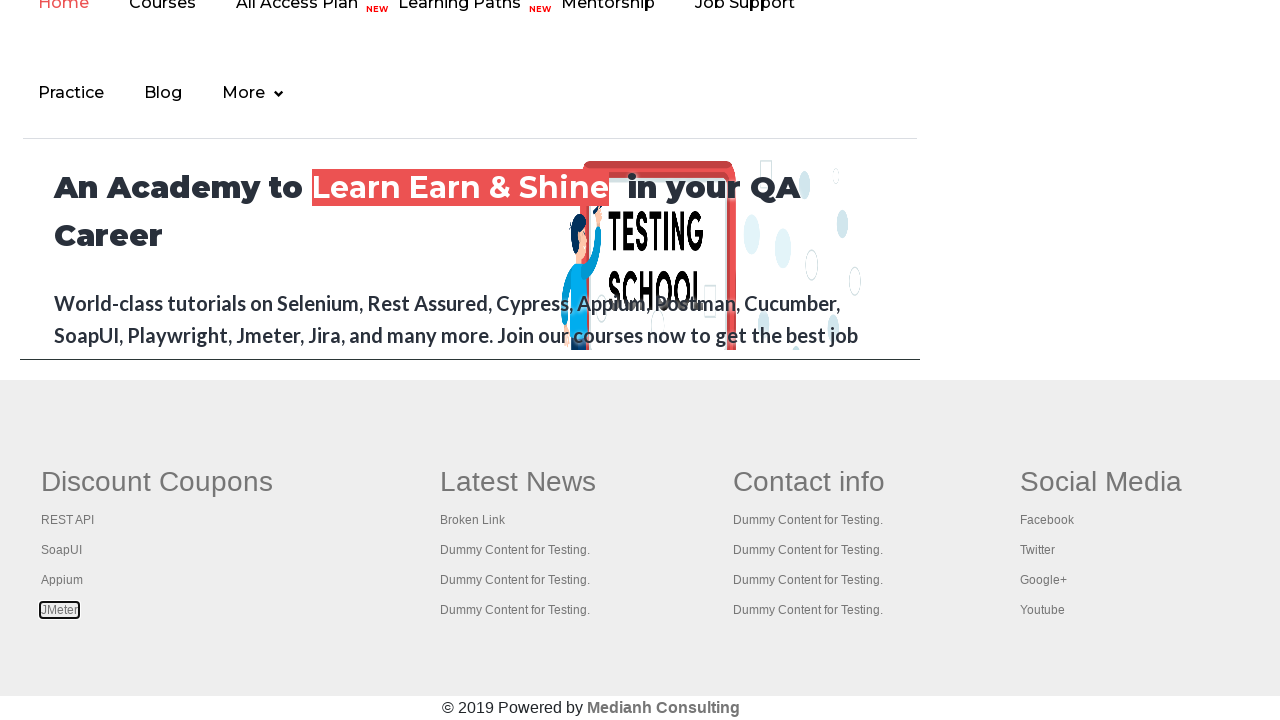

Verified tab loaded with domcontentloaded state
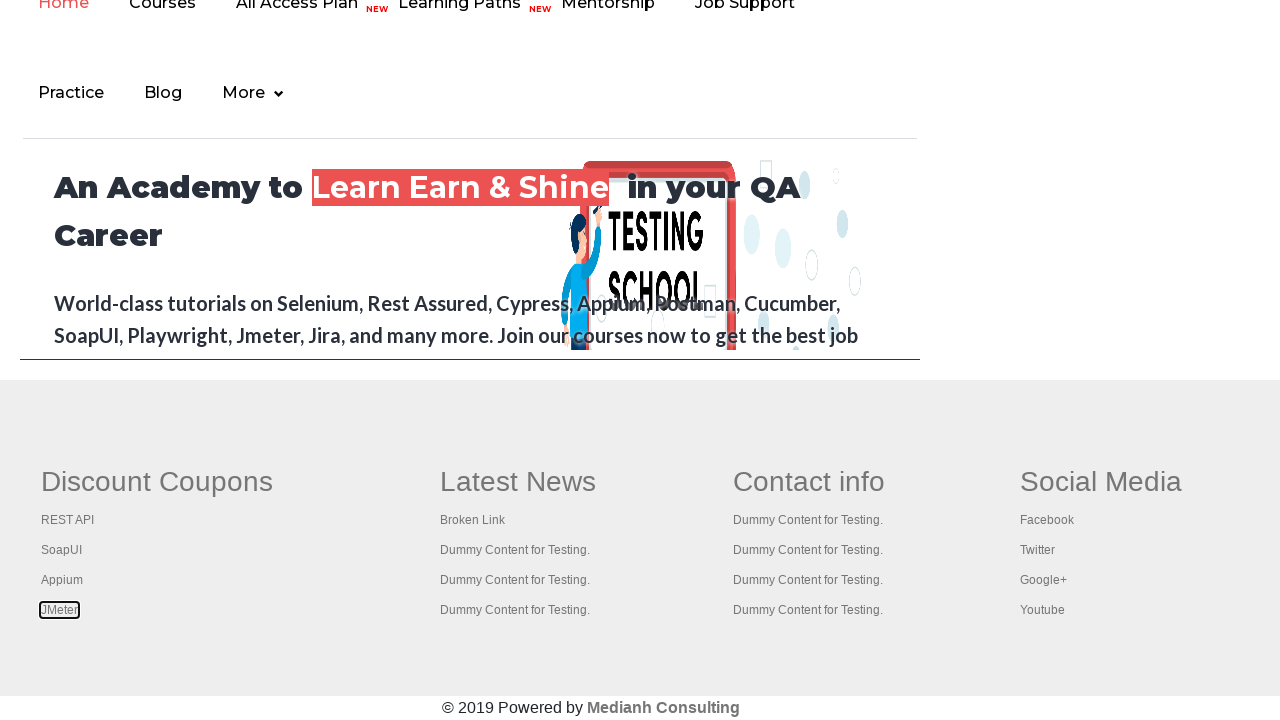

Brought a tab to the front
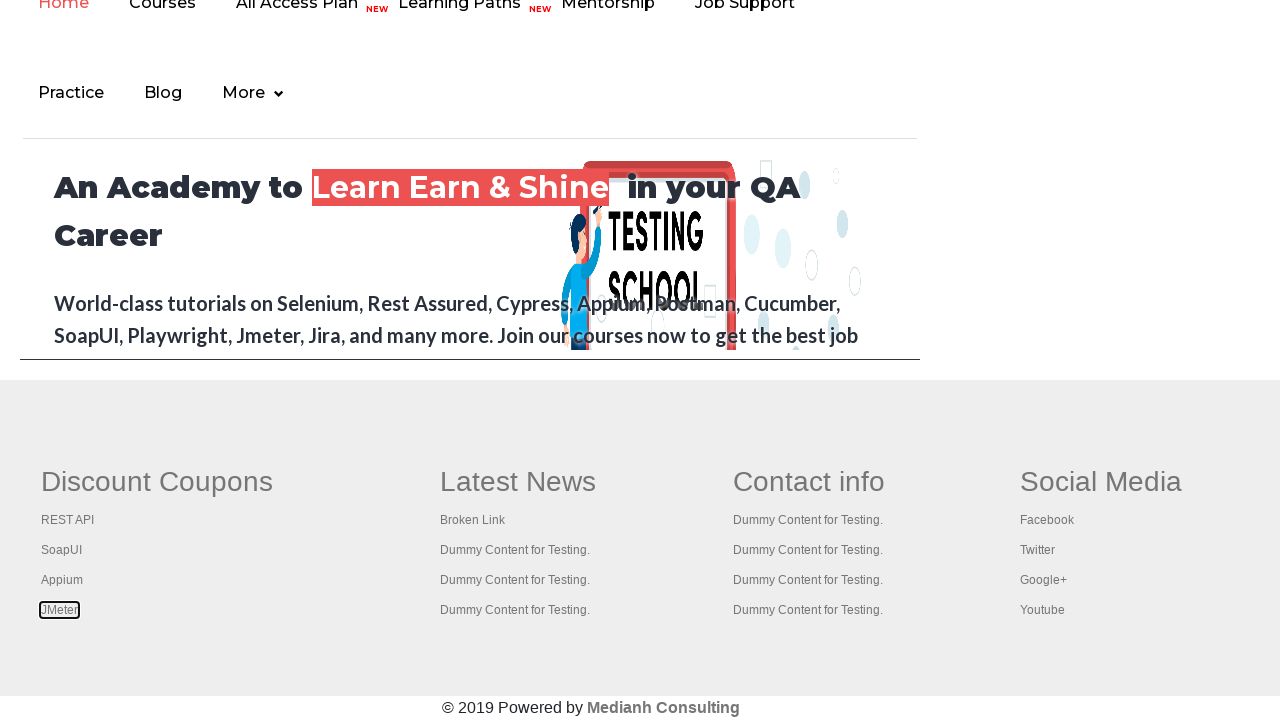

Verified tab loaded with domcontentloaded state
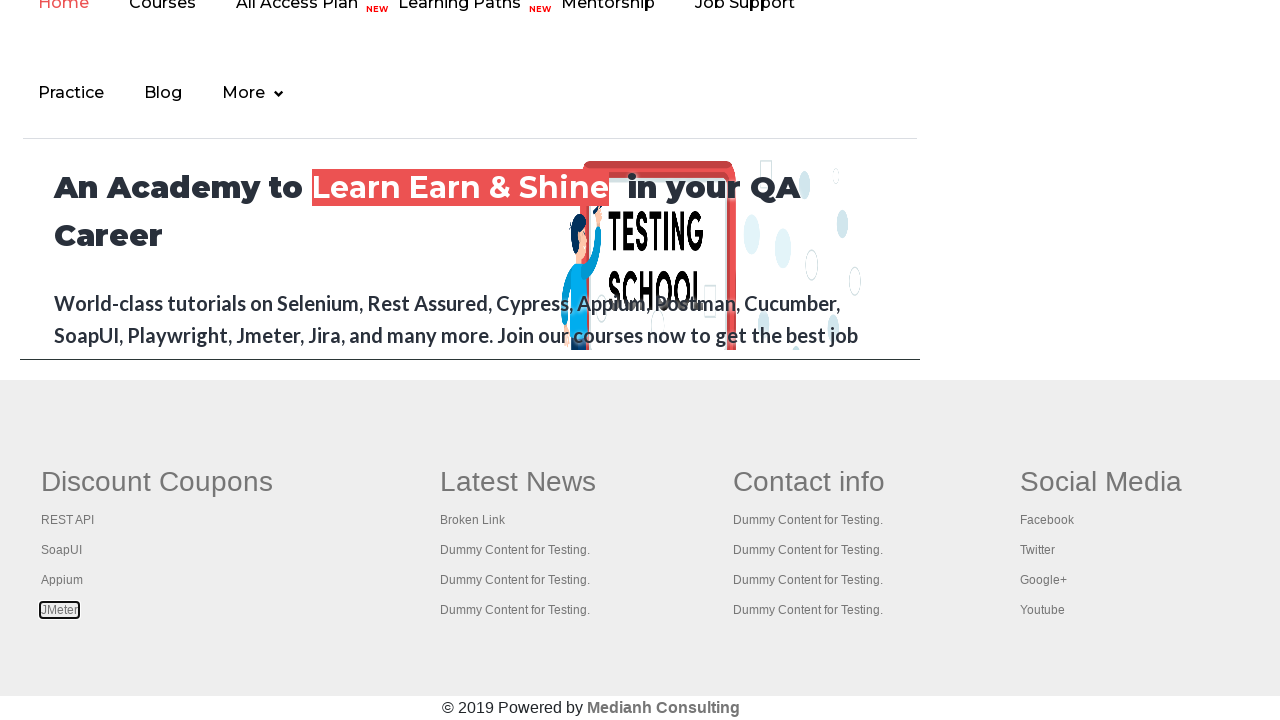

Brought a tab to the front
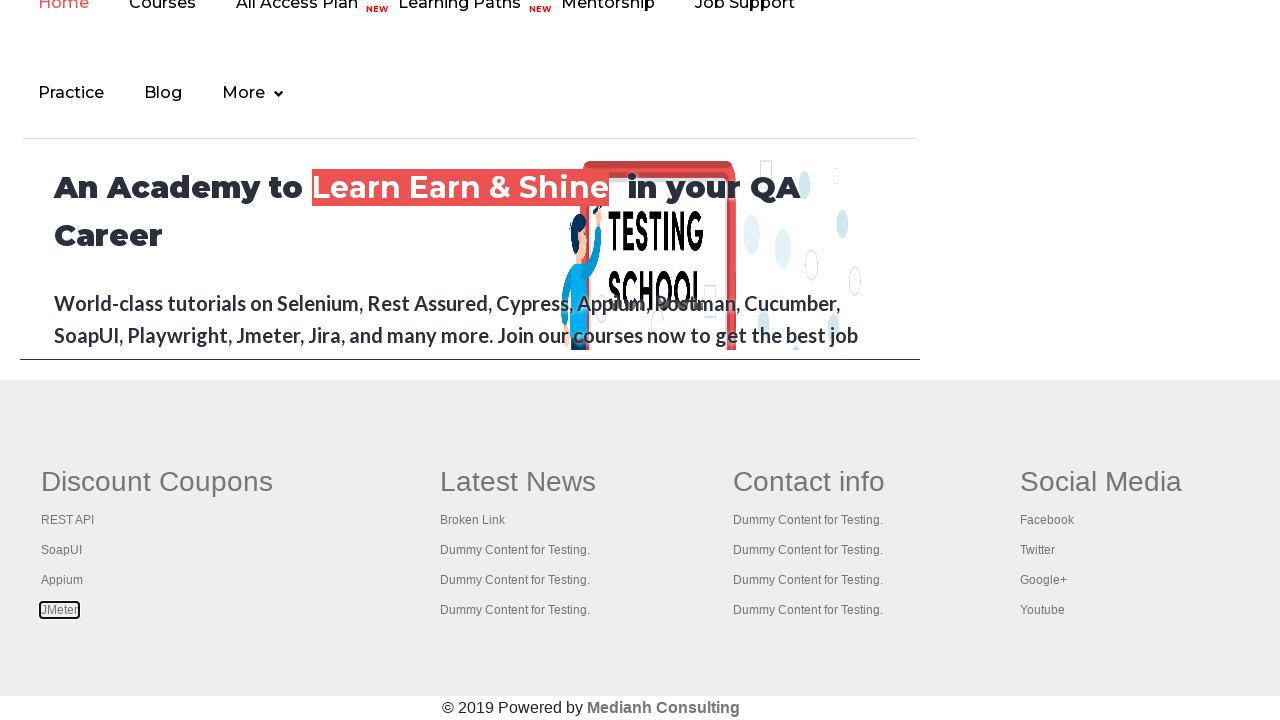

Verified tab loaded with domcontentloaded state
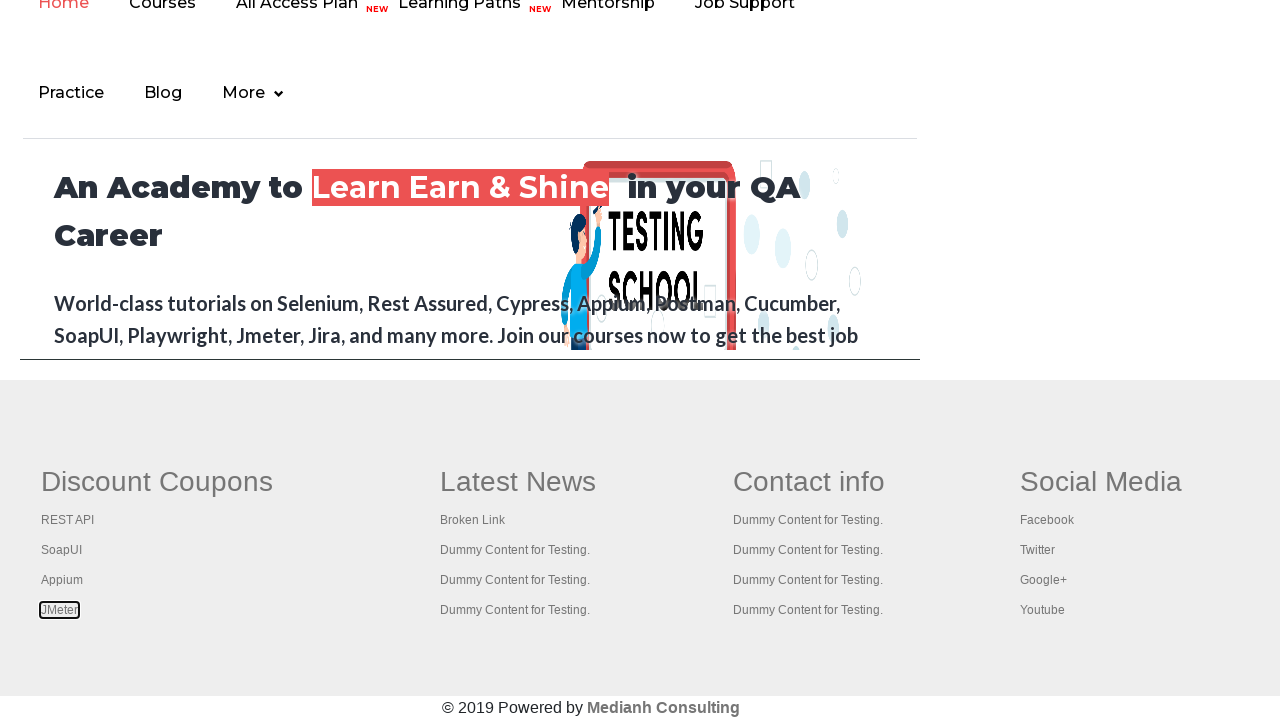

Brought a tab to the front
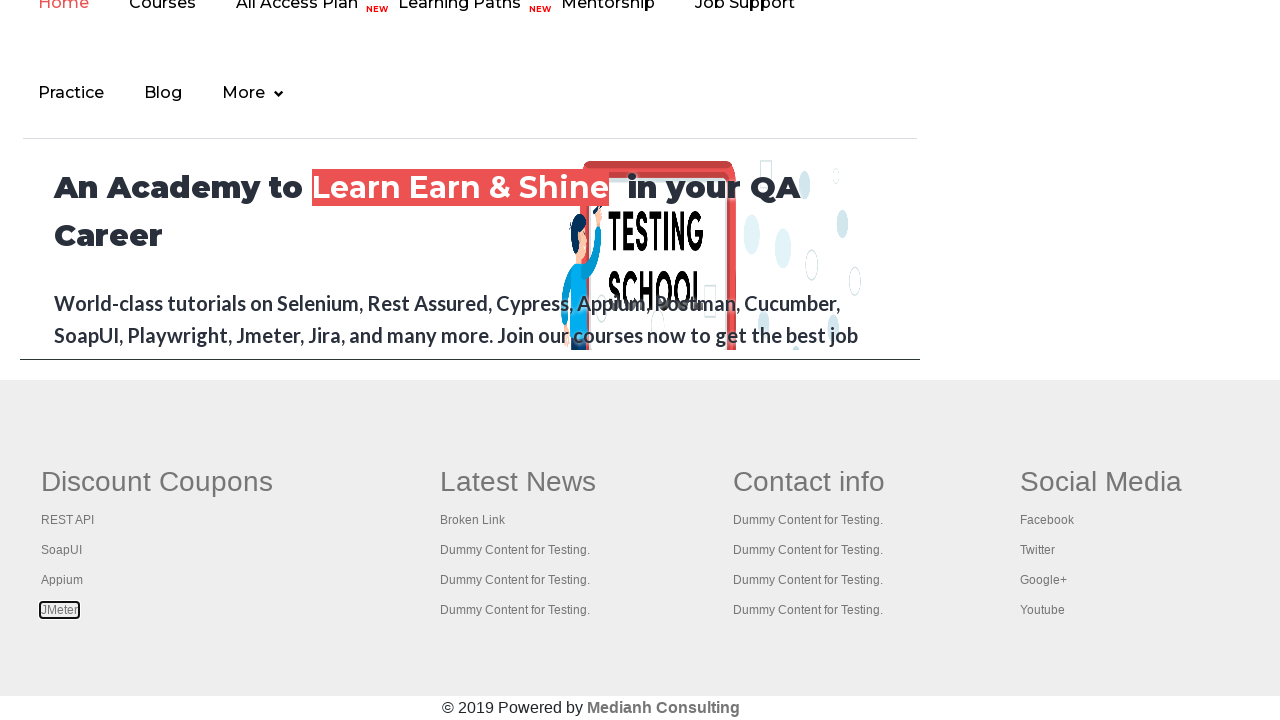

Verified tab loaded with domcontentloaded state
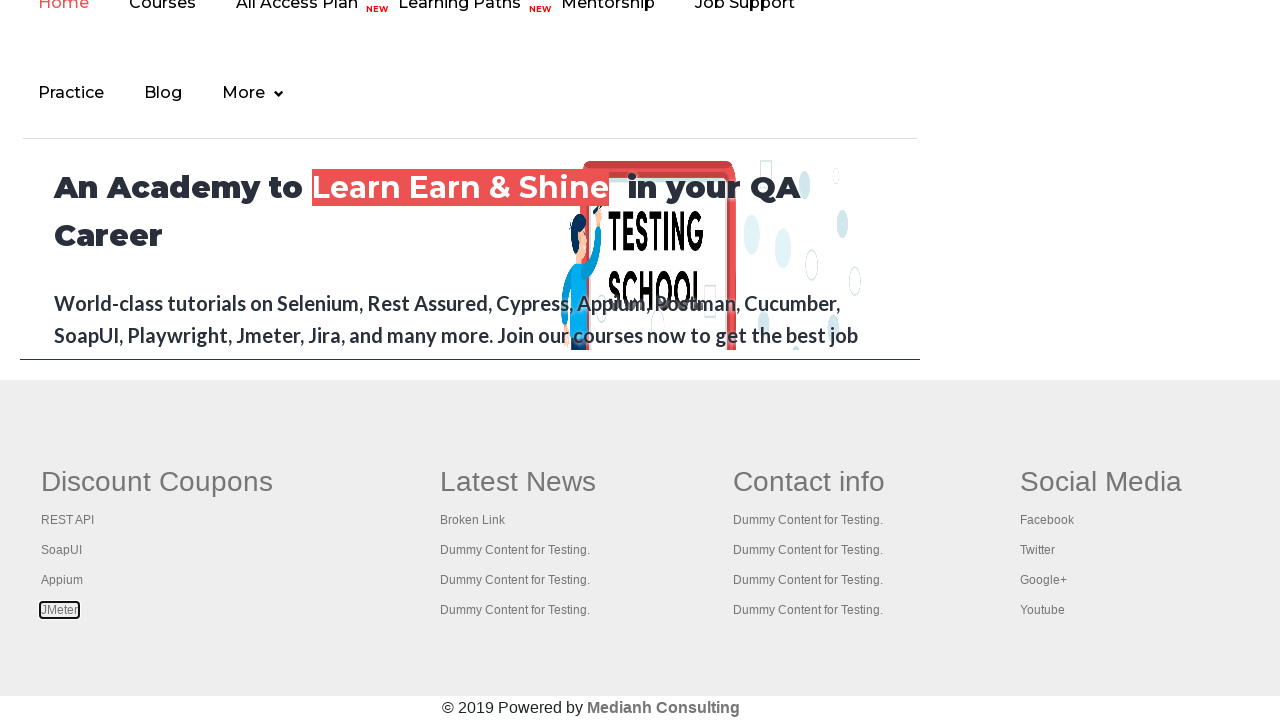

Brought a tab to the front
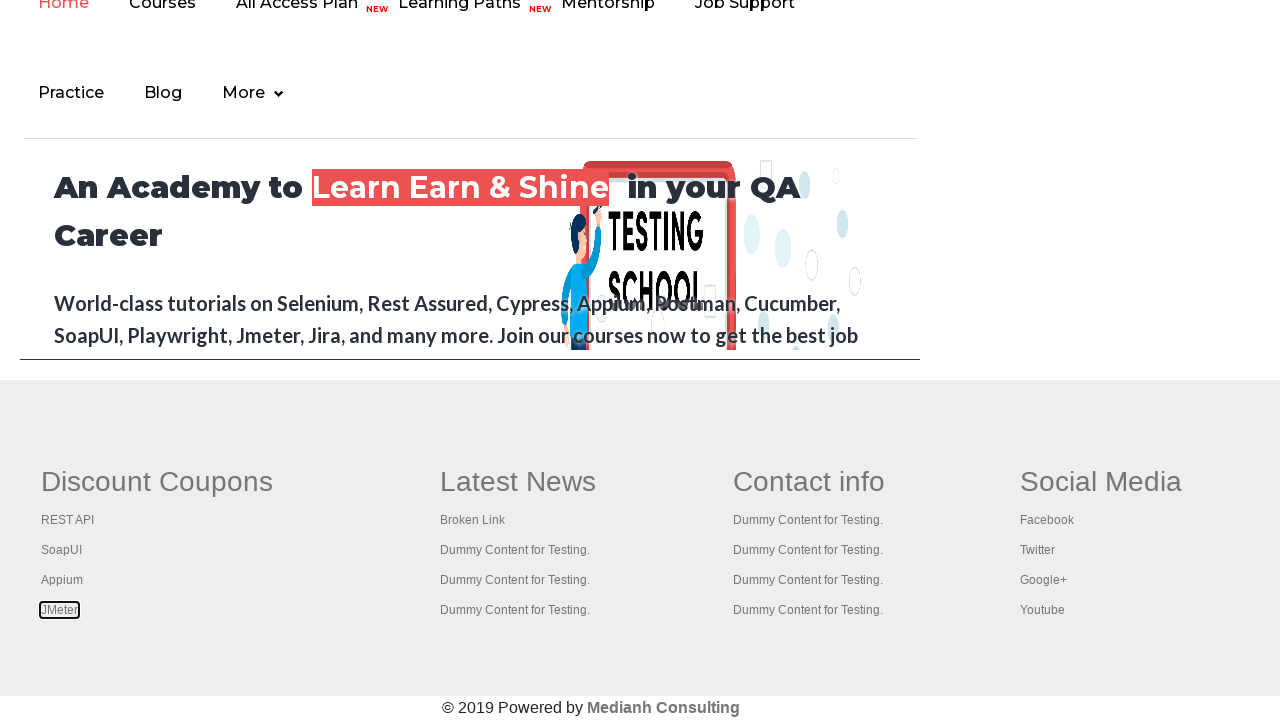

Verified tab loaded with domcontentloaded state
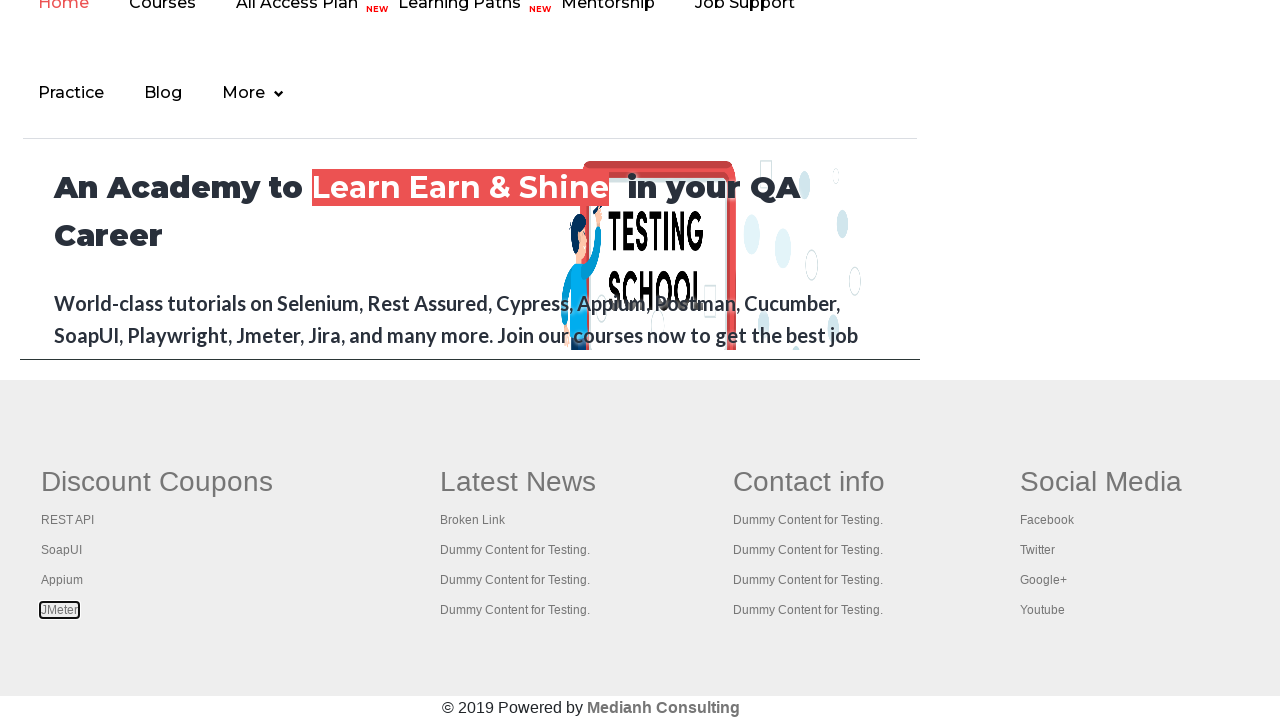

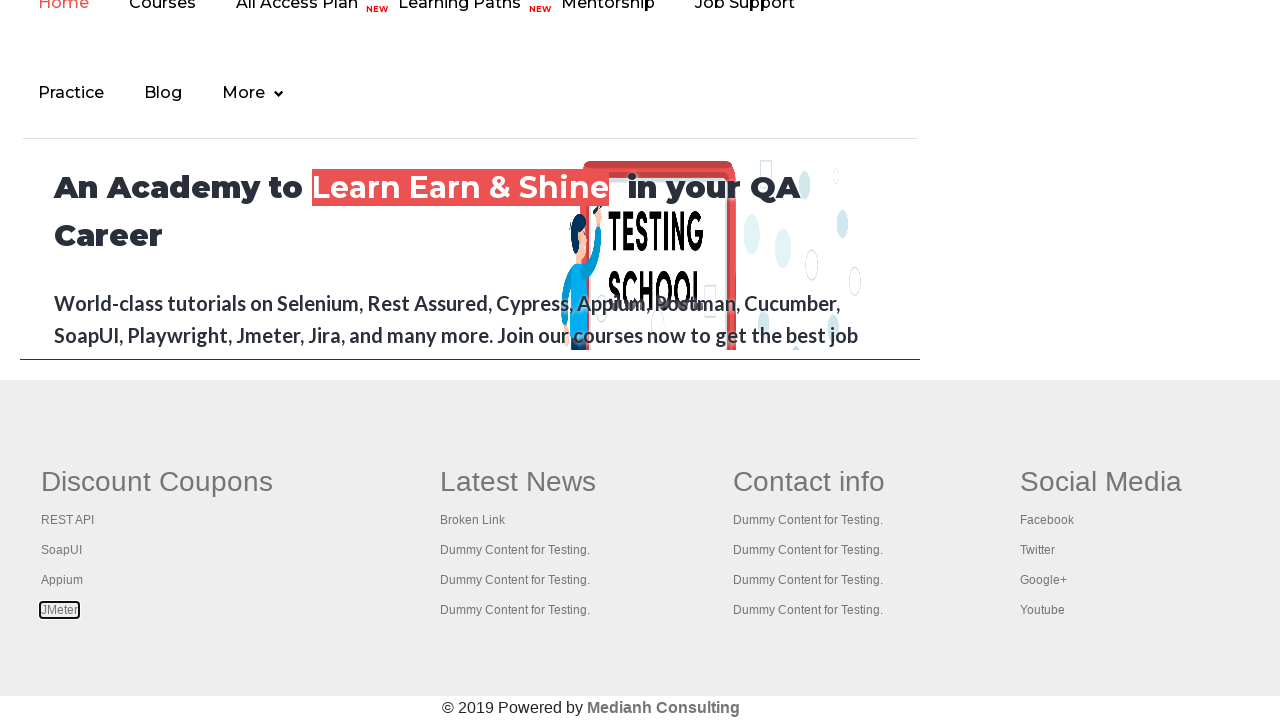